Tests different types of JavaScript alerts (simple, confirm, and prompt) by triggering them and interacting with accept, dismiss, and text input actions

Starting URL: http://demo.automationtesting.in/Alerts.html

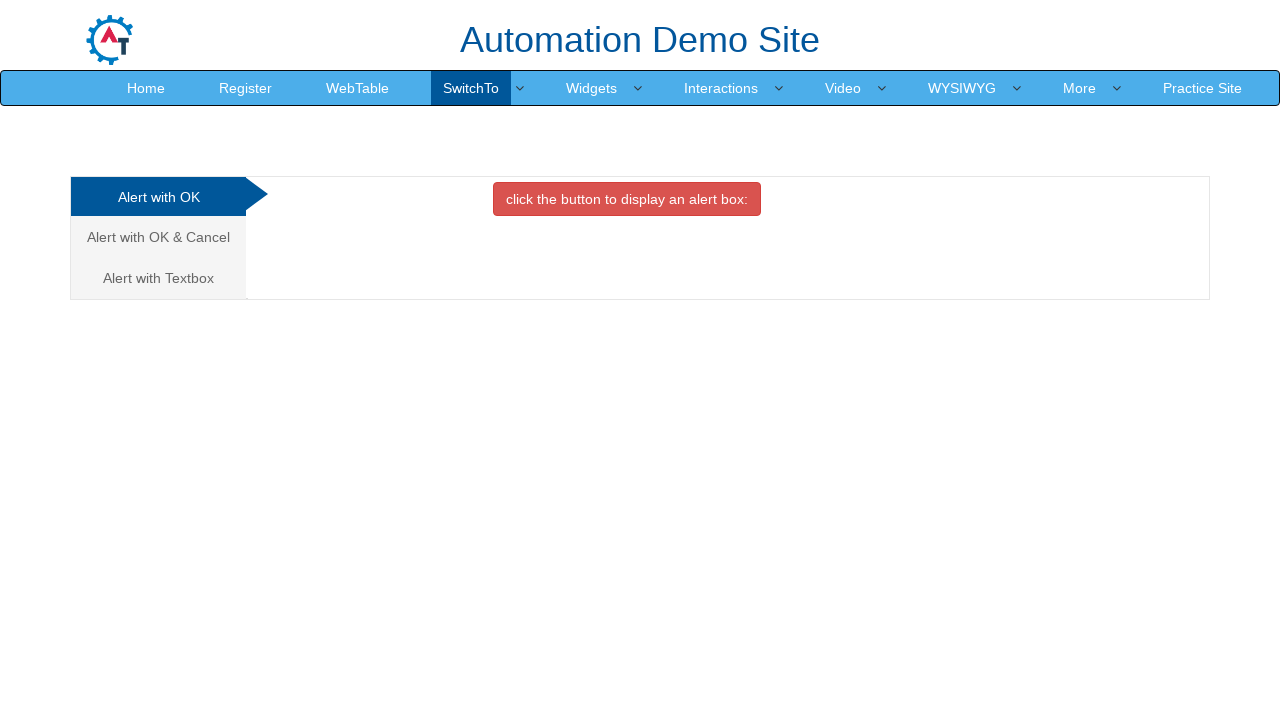

Clicked button to trigger simple alert at (627, 199) on xpath=(//button[contains(text(),'click the button')])[1]
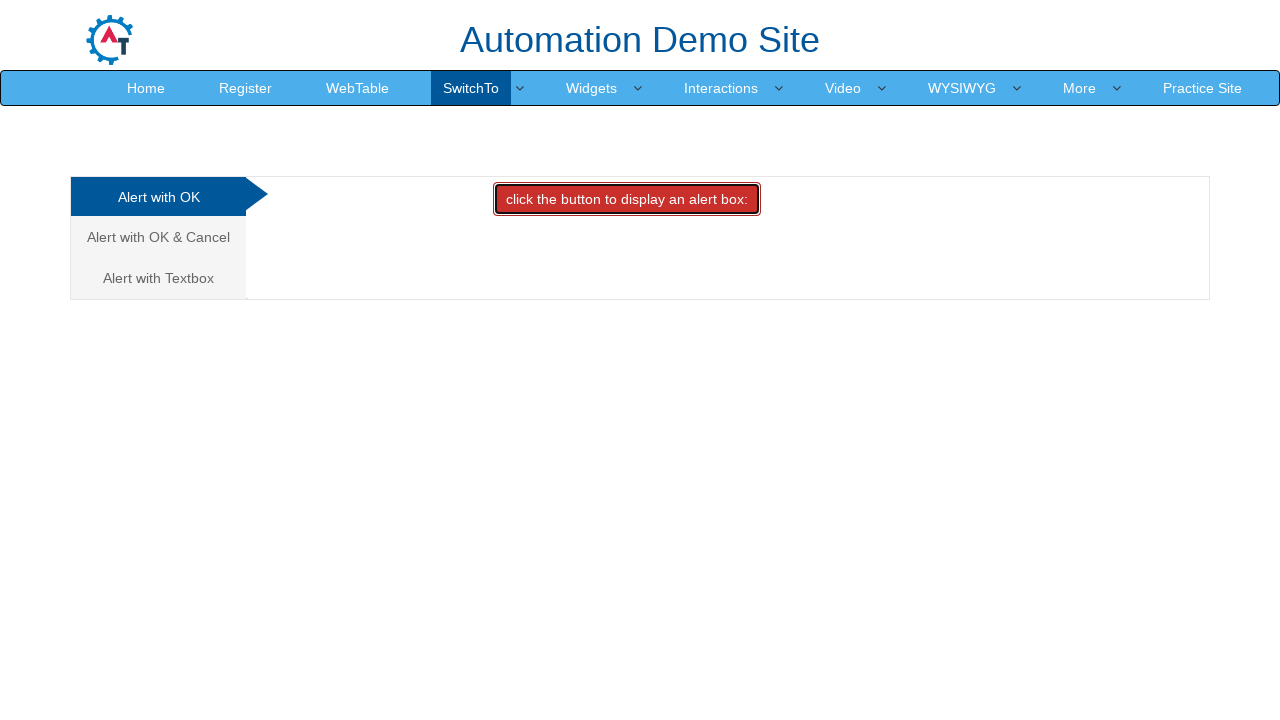

Set up dialog handler to accept simple alert
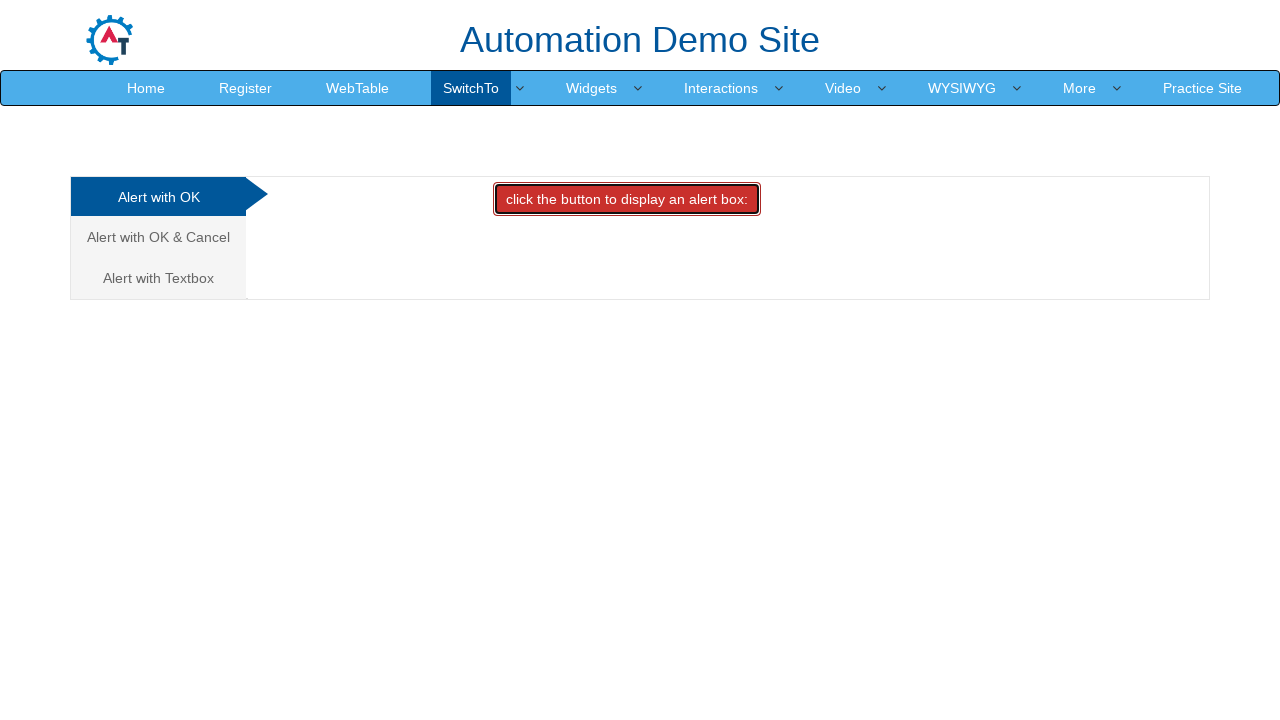

Waited for simple alert to be handled
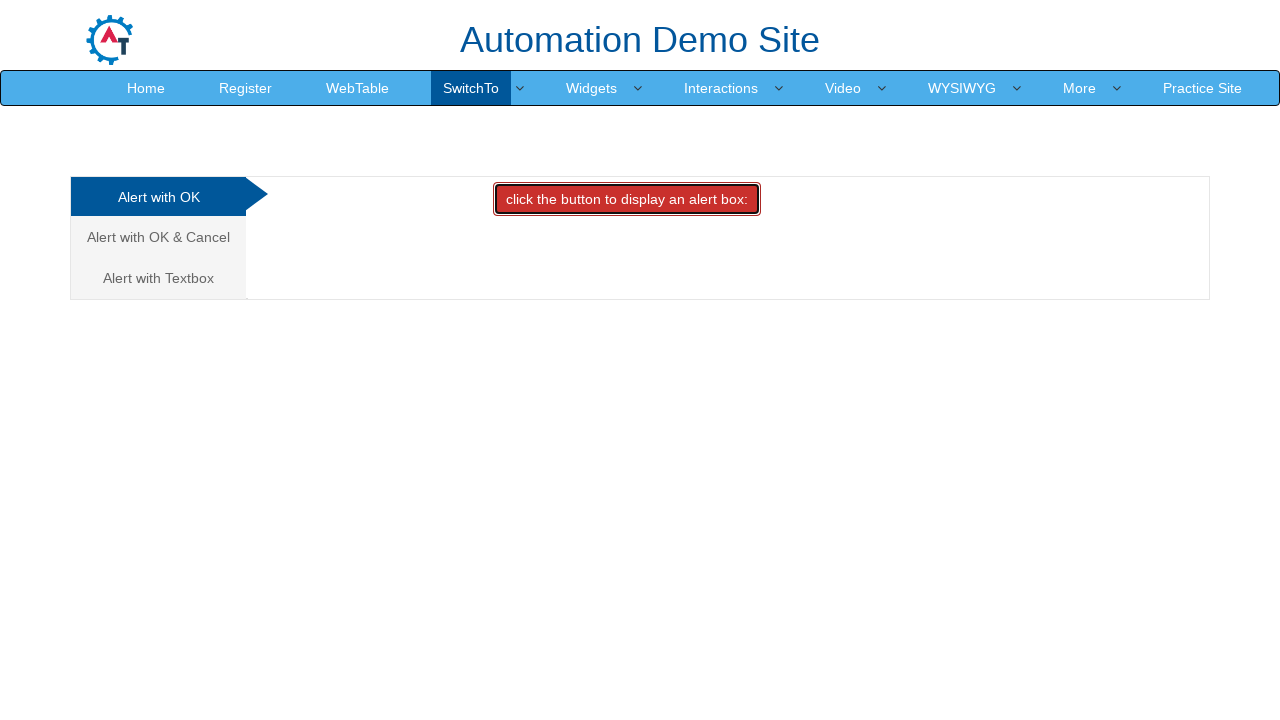

Navigated to confirm alert section at (158, 237) on xpath=(//a[@class='analystic'])[2]
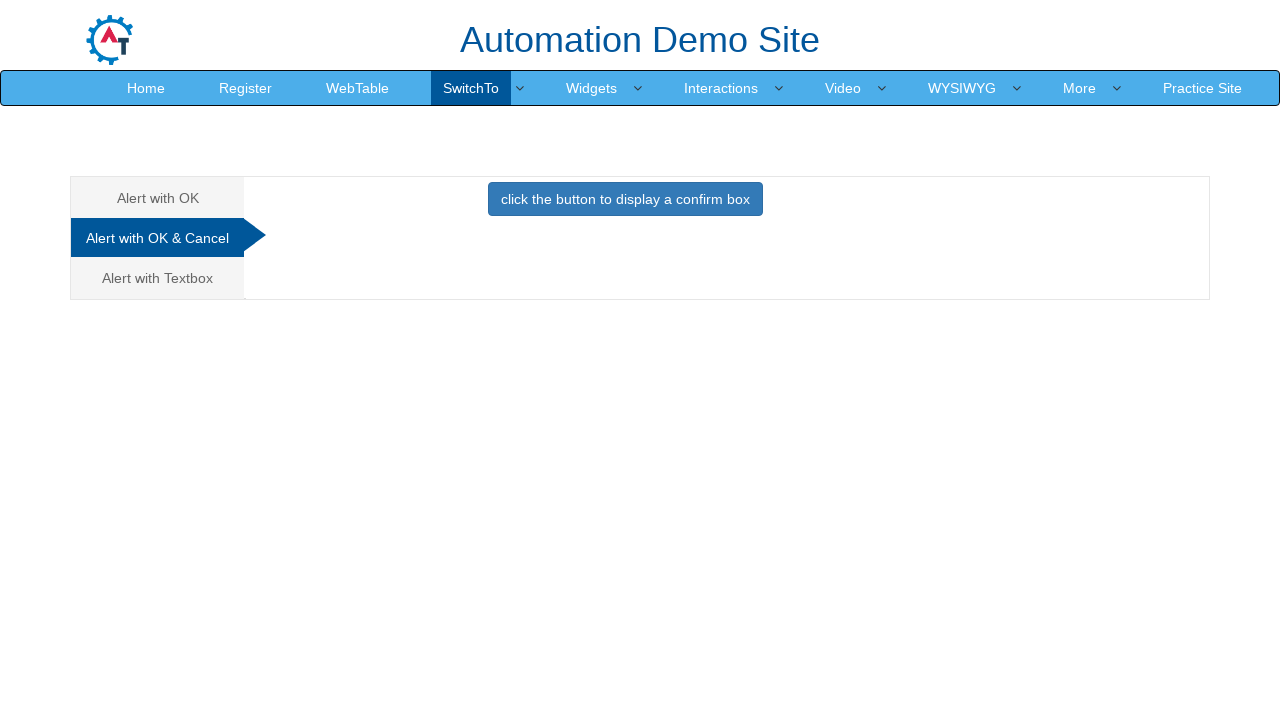

Clicked button to trigger confirm alert at (625, 199) on xpath=//button[contains(text(),'confirm box' )]
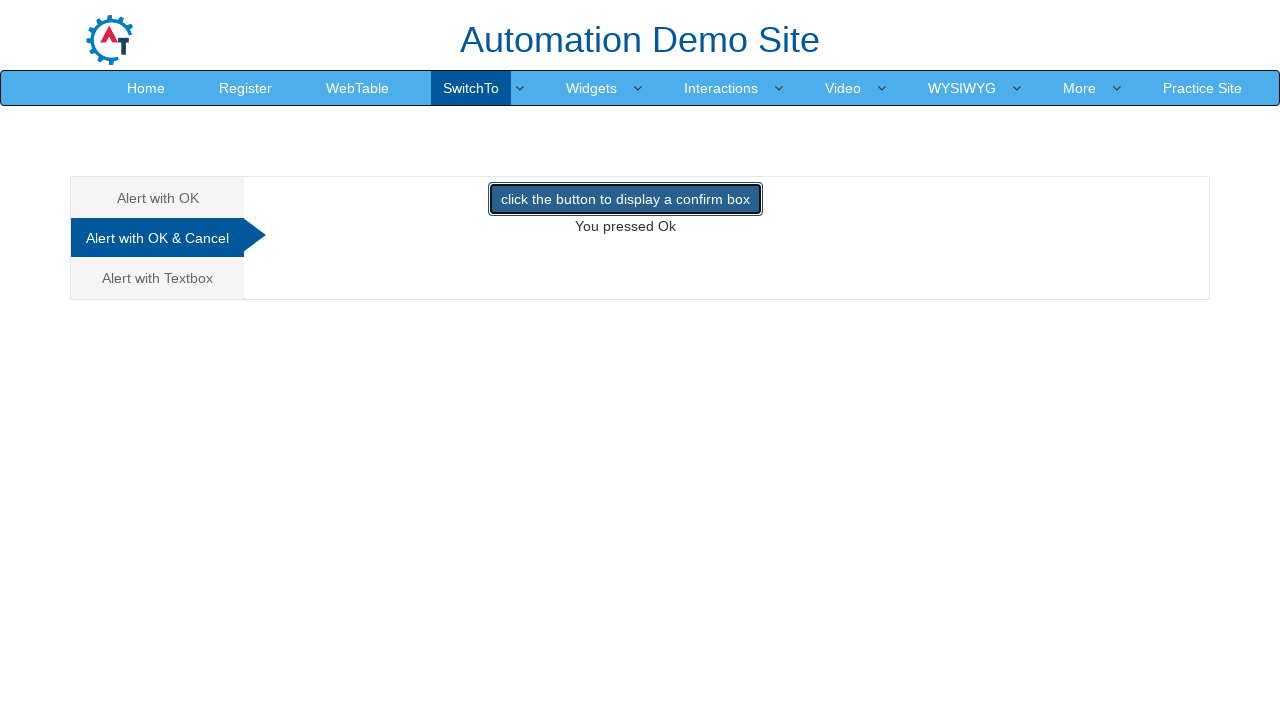

Set up dialog handler to dismiss confirm alert
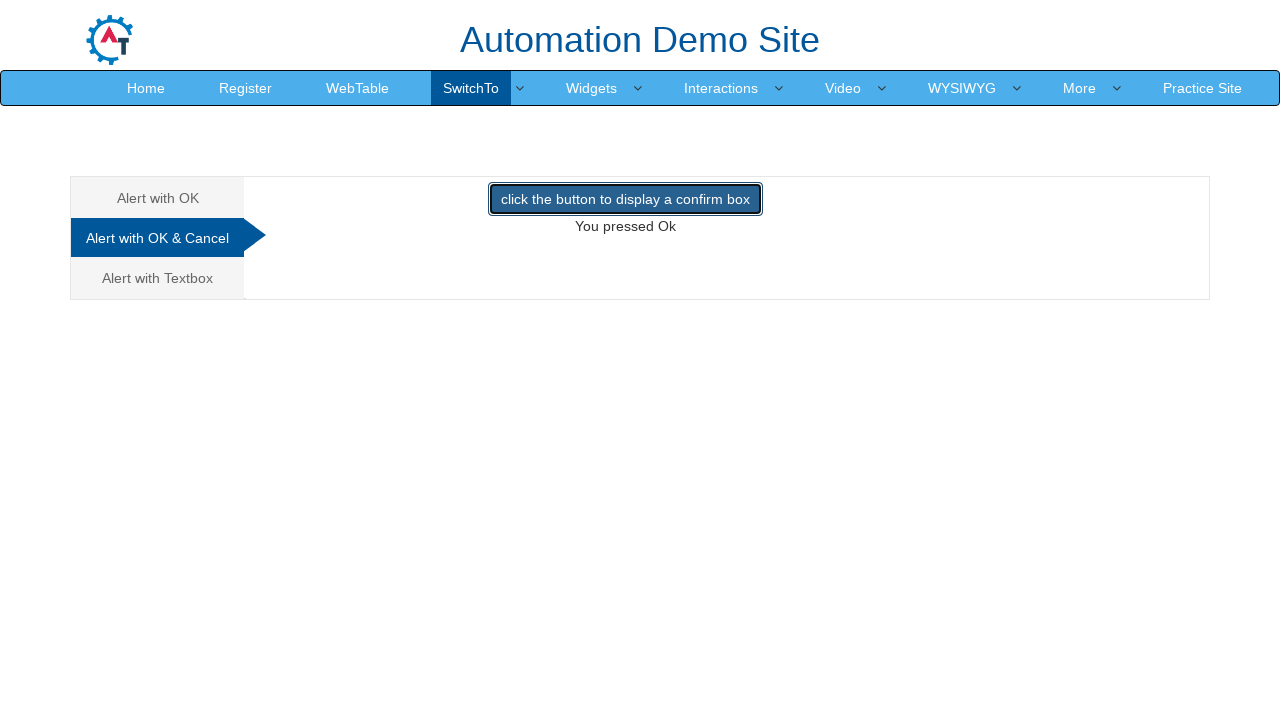

Waited for confirm alert to be dismissed
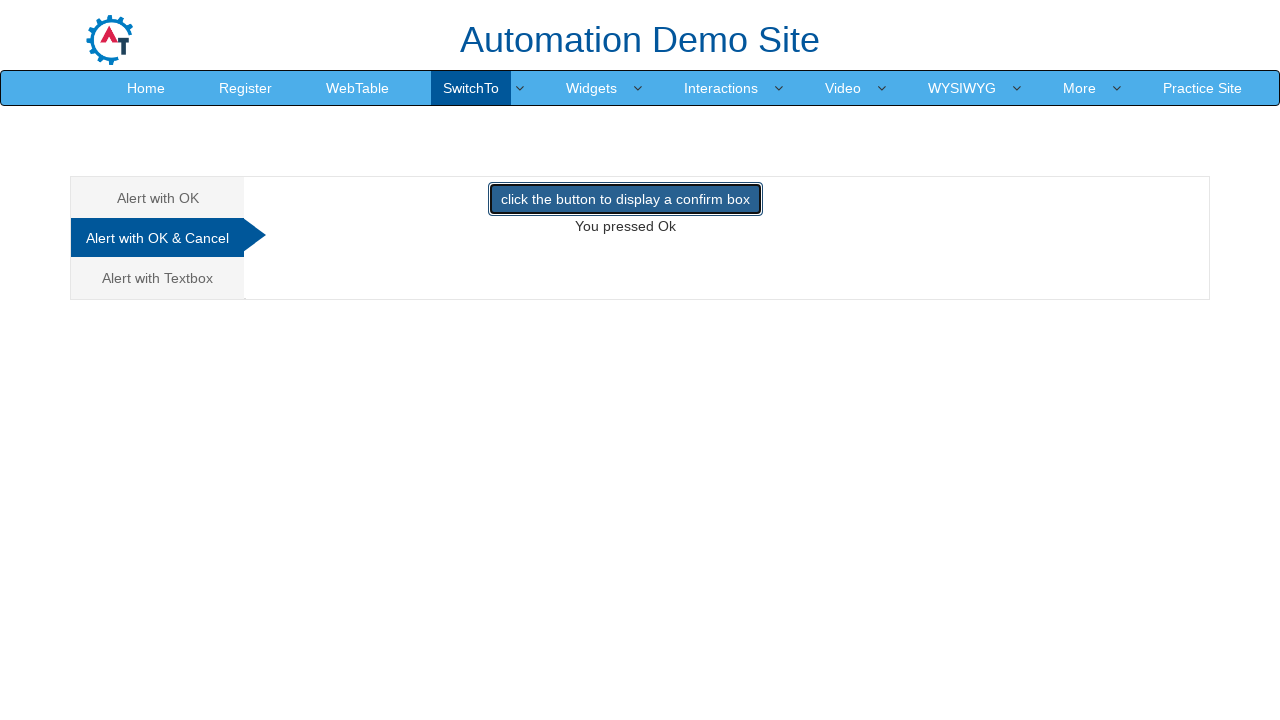

Navigated to prompt alert section at (158, 278) on xpath=(//a[@class='analystic'])[3]
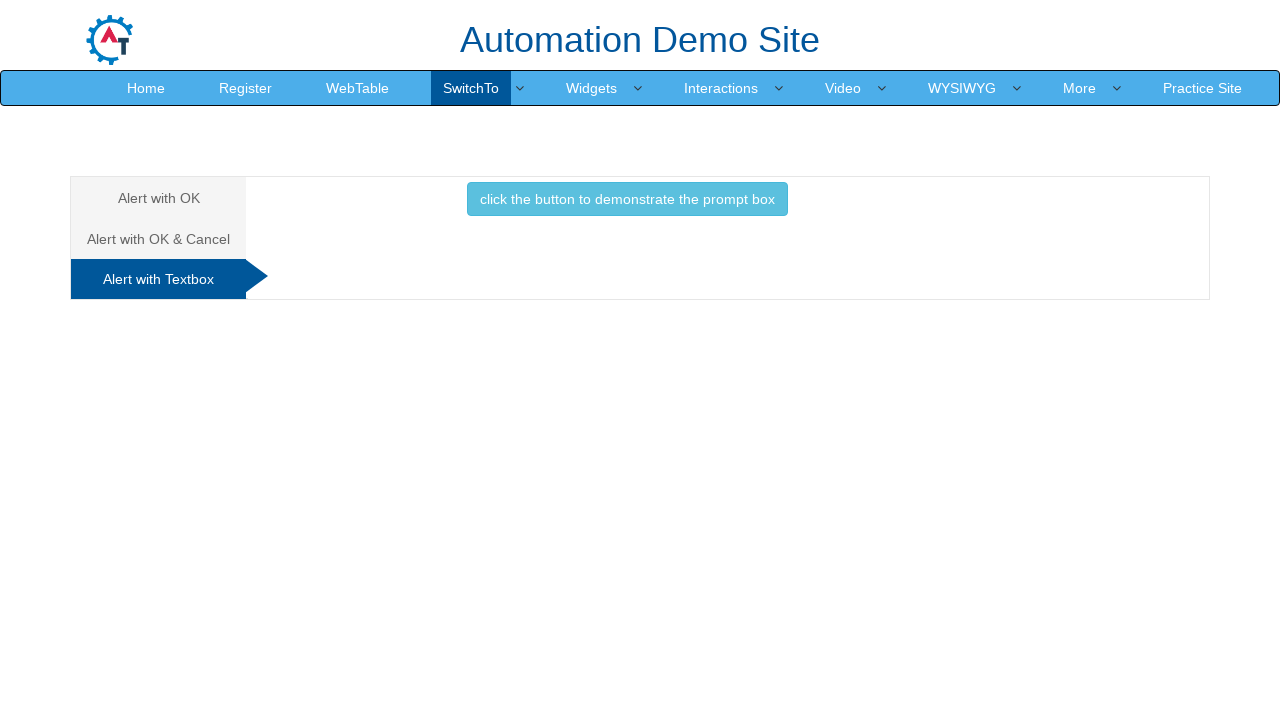

Clicked button to trigger prompt alert at (627, 199) on xpath=(//button[contains(text(),'click the button to')])[3]
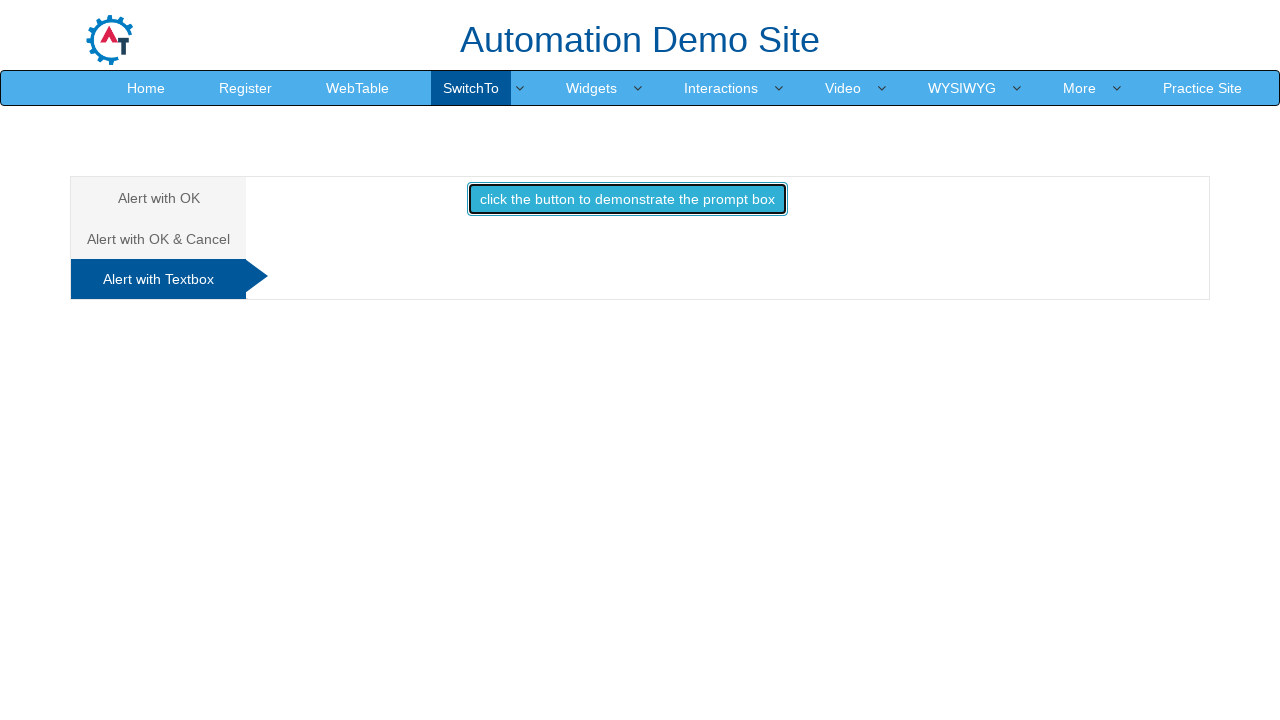

Set up dialog handler to accept prompt alert with text input 'hai gowtham'
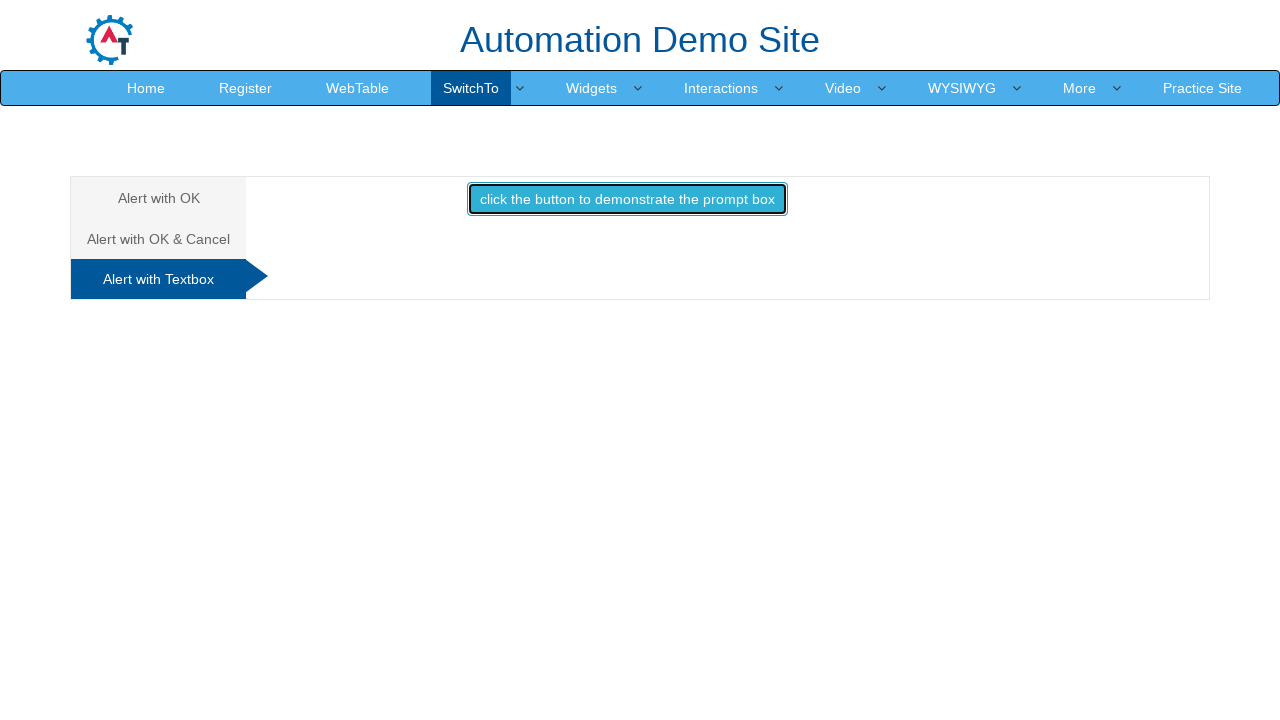

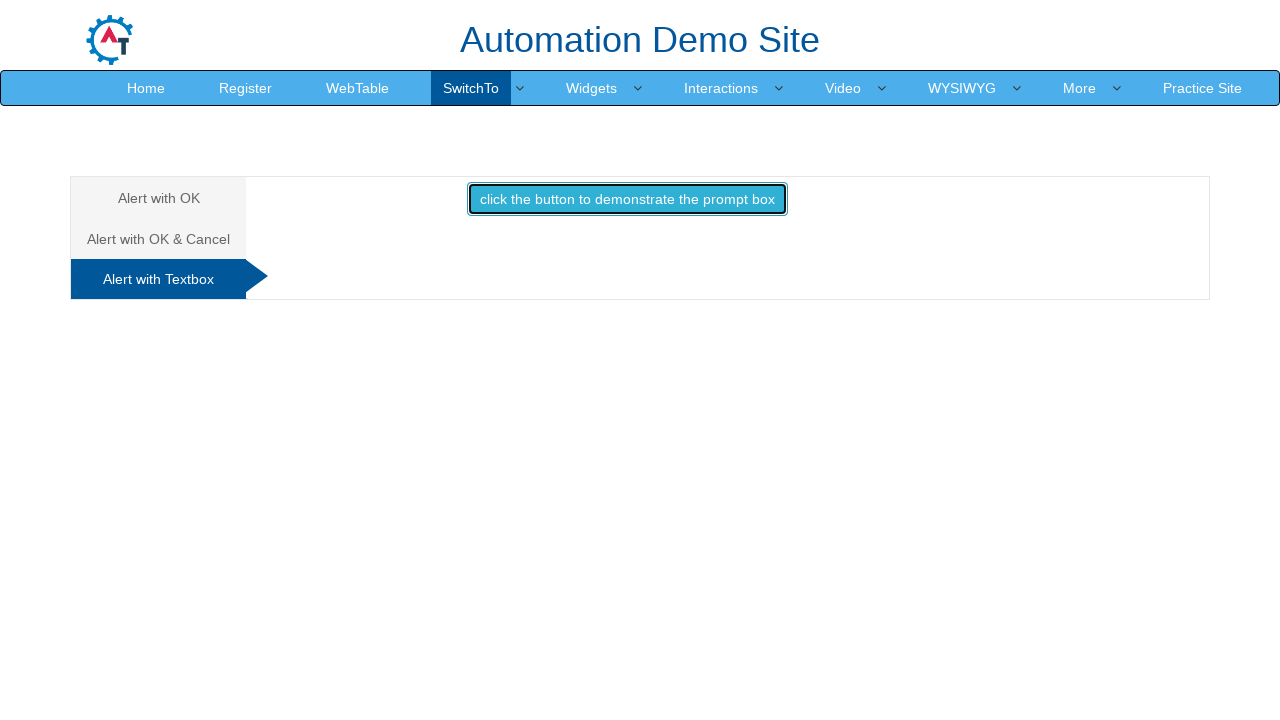